Tests the forgot password form by entering an email address into the email input field

Starting URL: https://the-internet.herokuapp.com/forgot_password

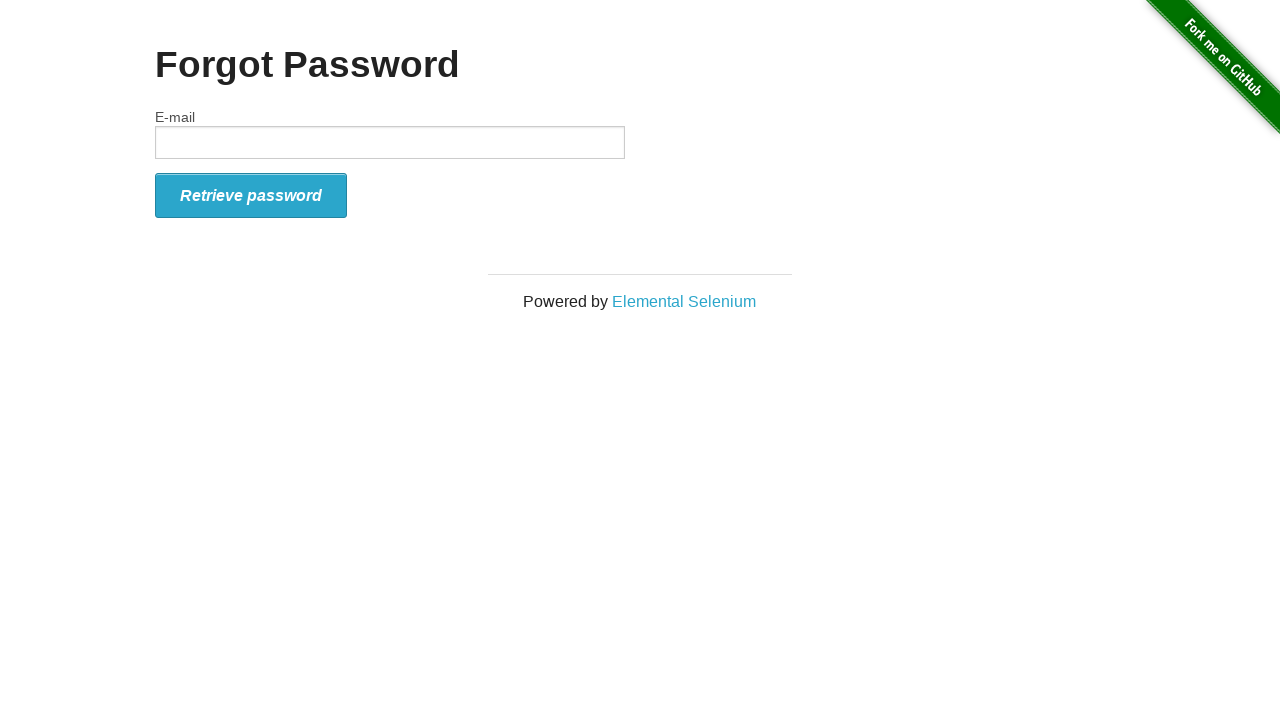

Entered email address 'testuser2024@example.com' into the email input field on #email
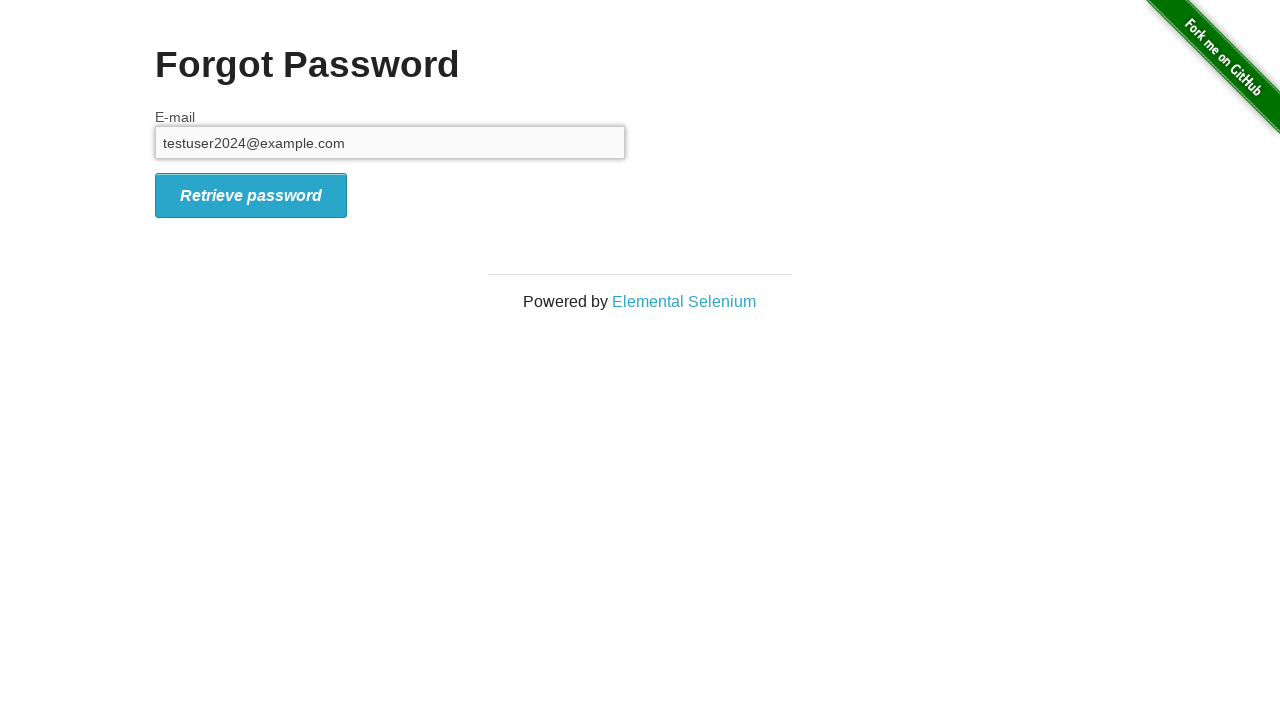

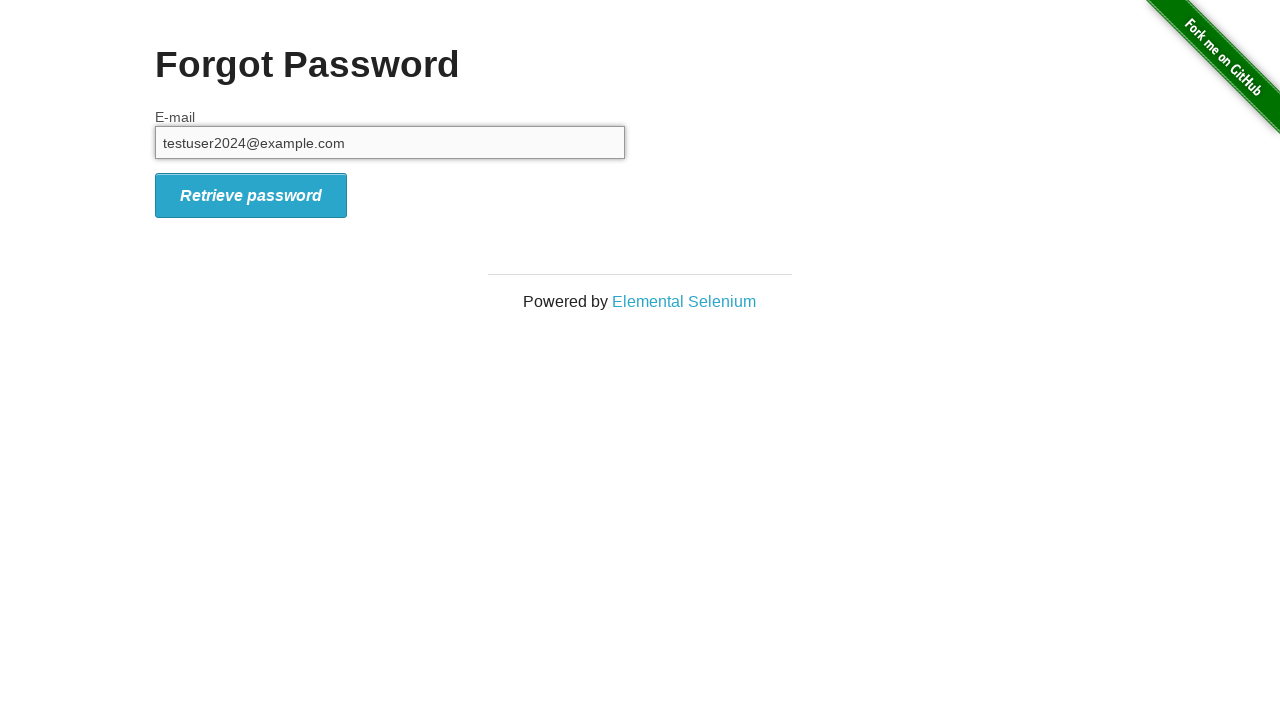